Tests right-click context menu functionality by right-clicking an element and verifying the context menu appears

Starting URL: http://swisnl.github.io/jQuery-contextMenu/demo.html

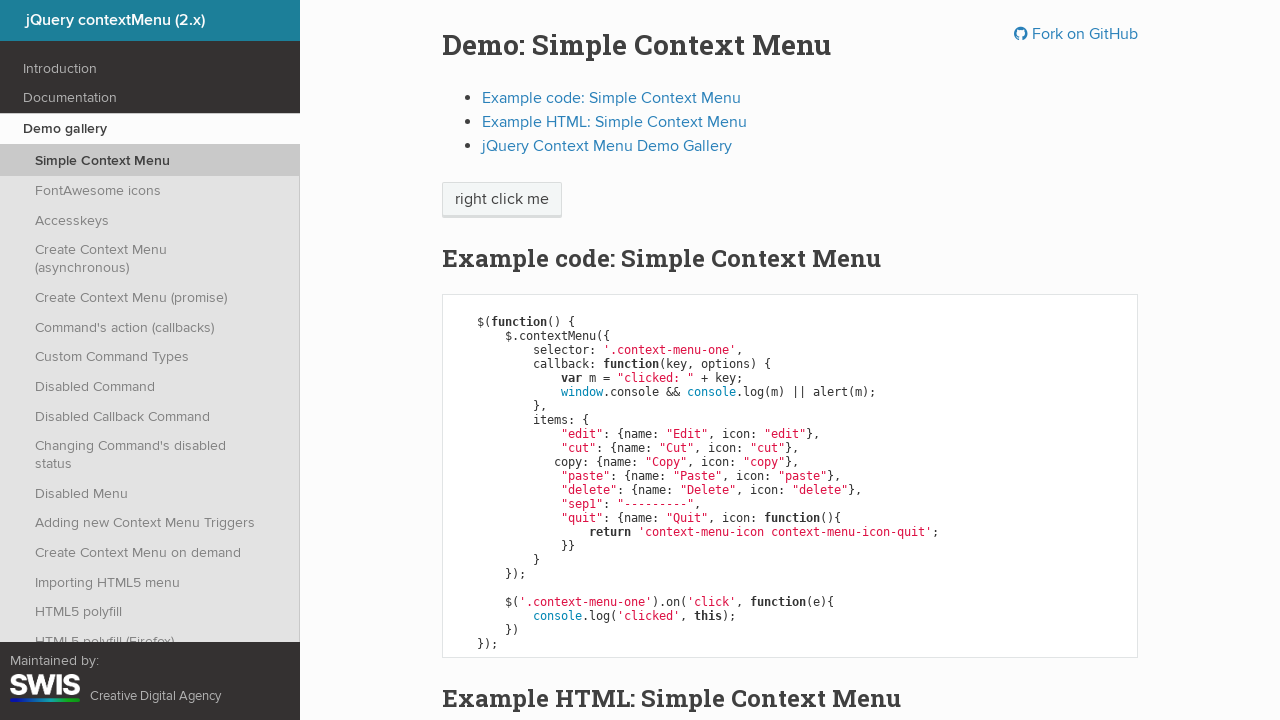

Right-clicked on 'right click me' element to open context menu at (502, 200) on xpath=//span[text()='right click me']
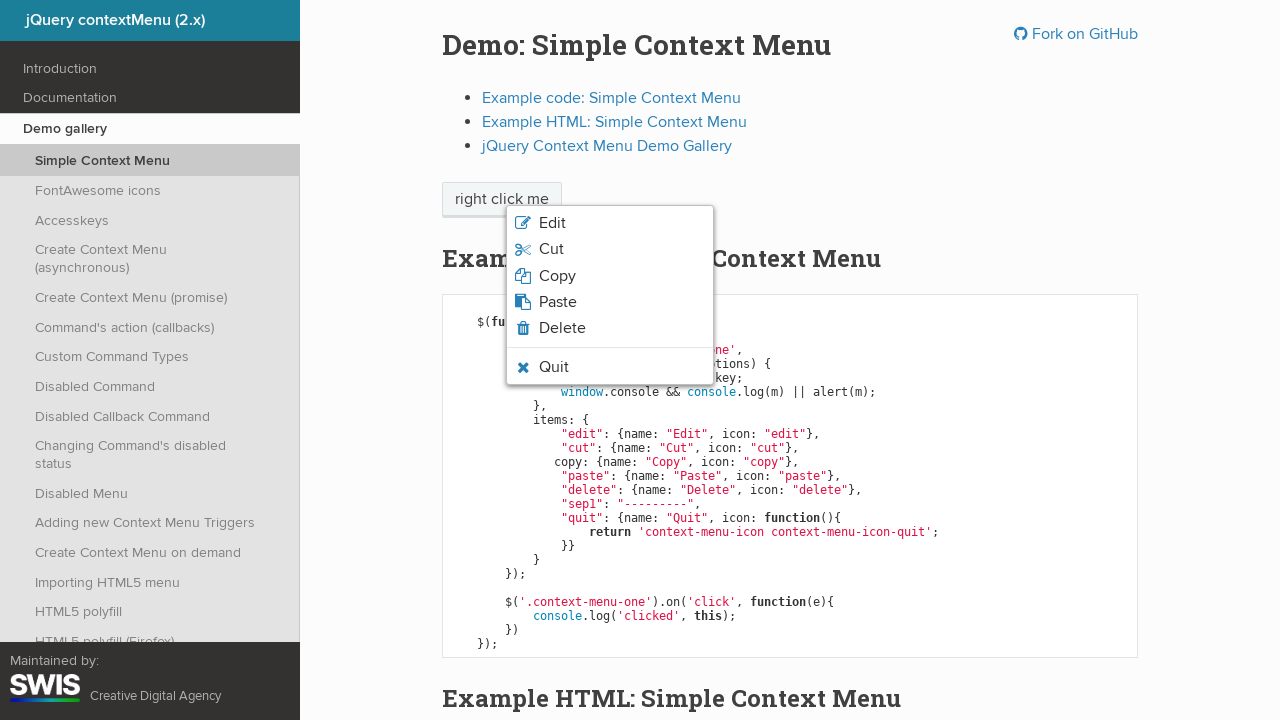

Context menu appeared and is visible
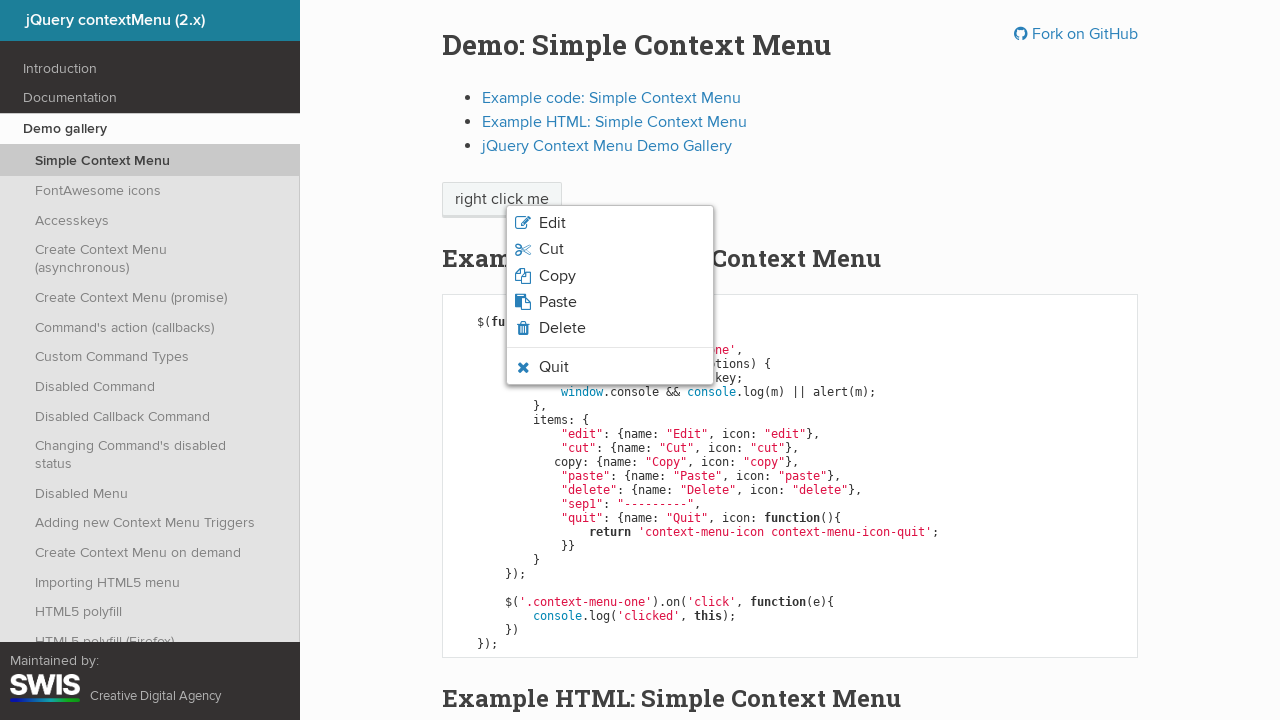

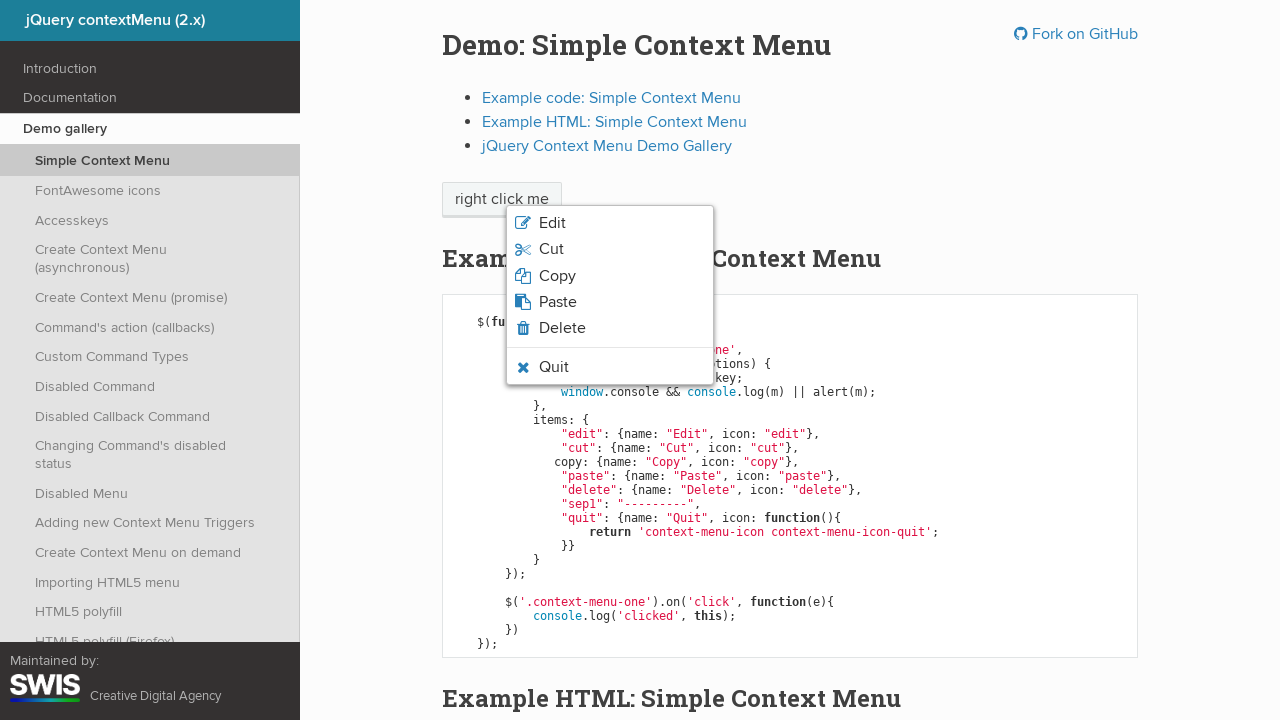